Tests A/B test opt-out by first verifying the page shows an A/B test variation, then adding an Optimizely opt-out cookie, refreshing the page, and verifying the opt-out was successful.

Starting URL: http://the-internet.herokuapp.com/abtest

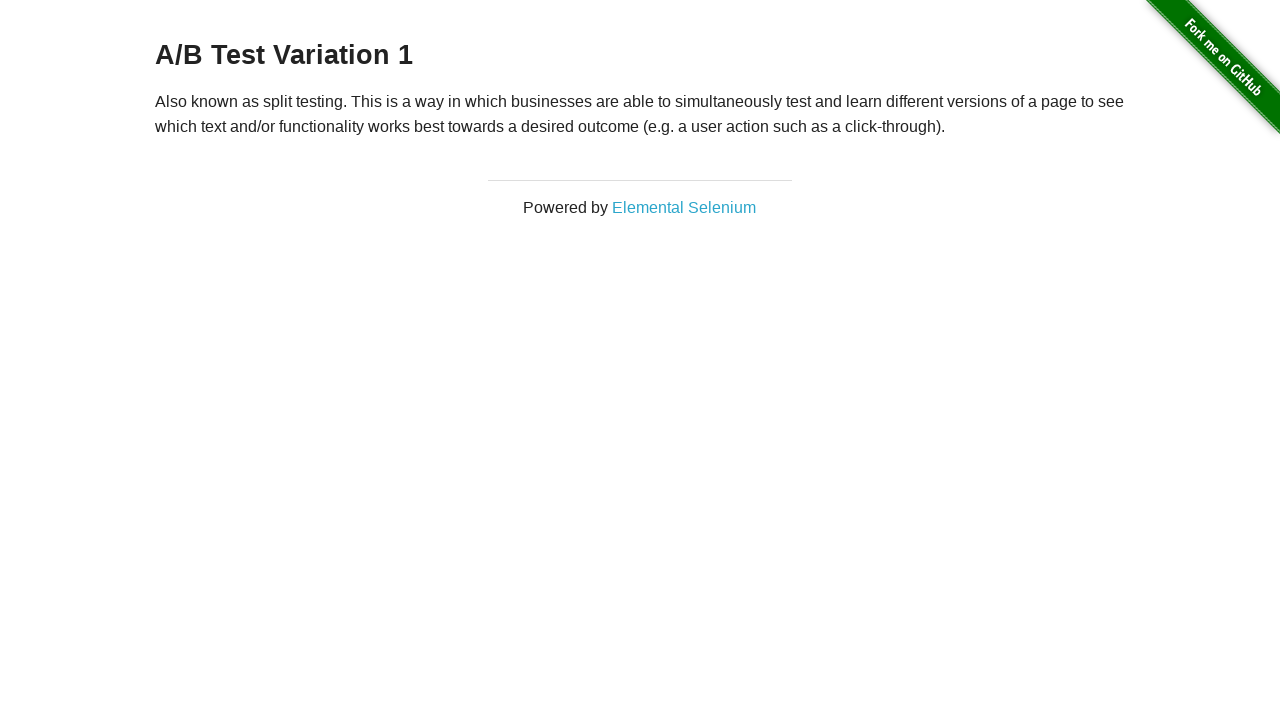

Retrieved heading text to verify A/B test variation
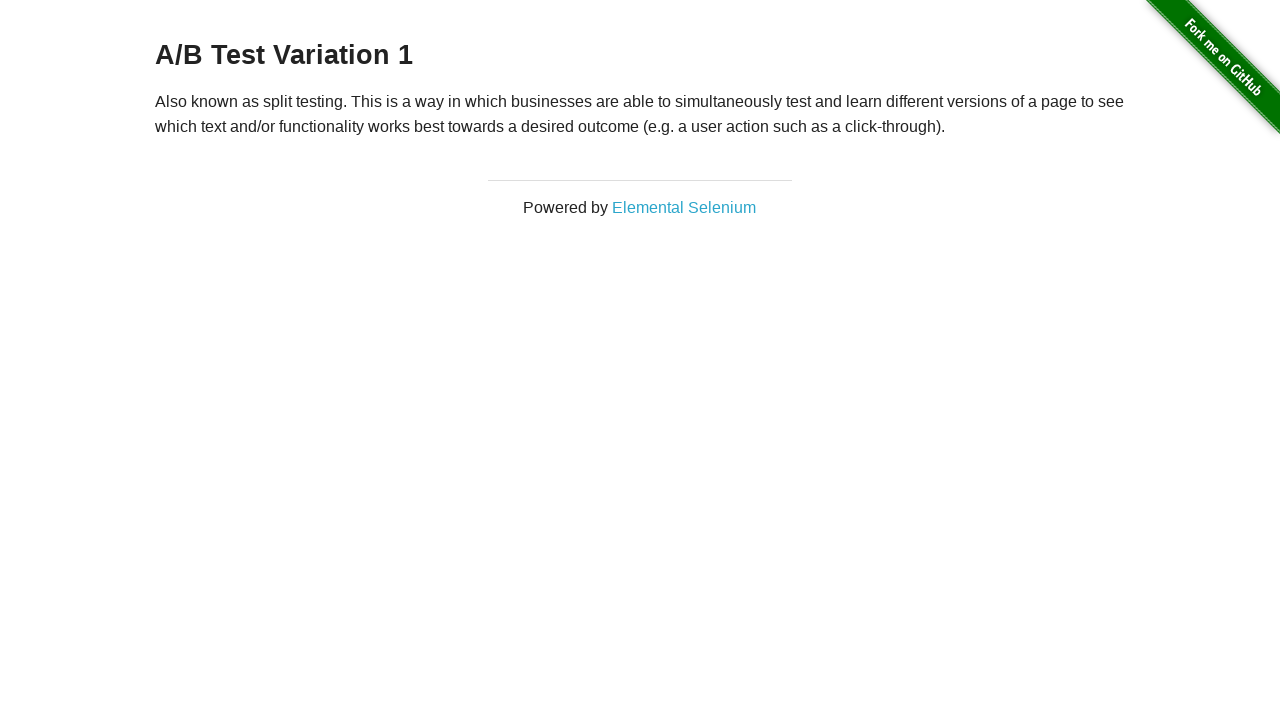

Confirmed page shows A/B test variation: A/B Test Variation 1
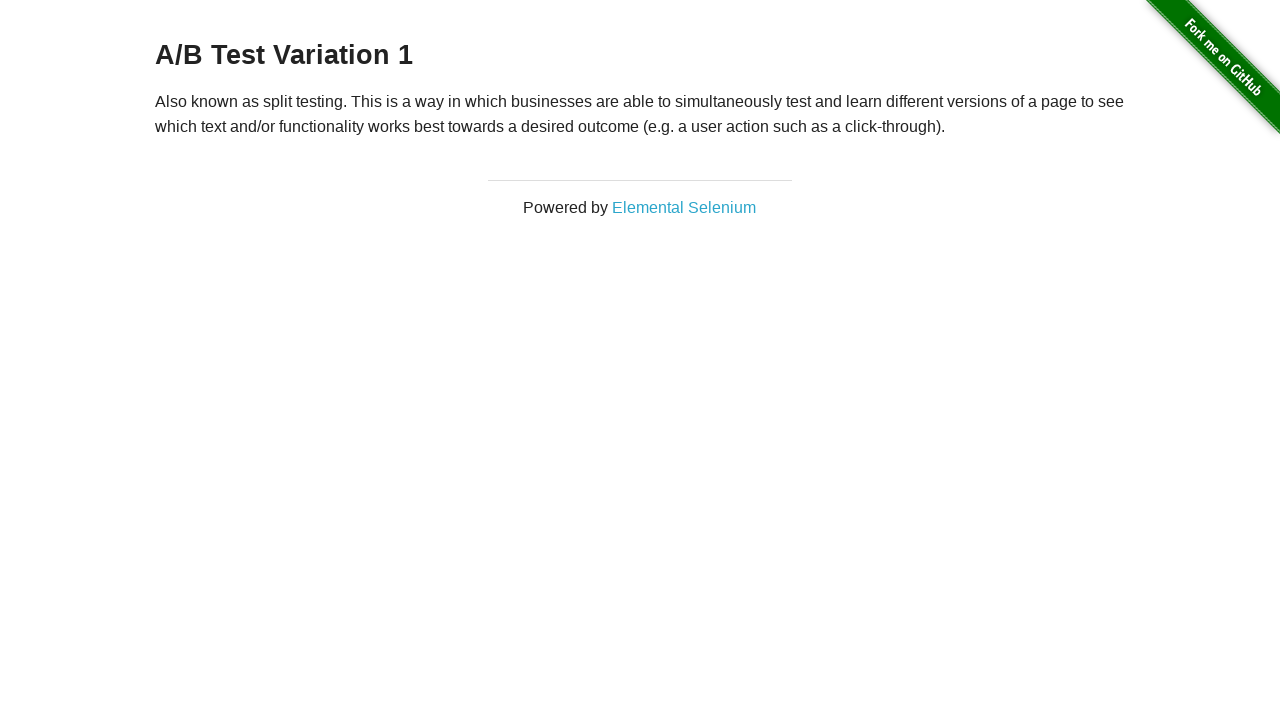

Added Optimizely opt-out cookie to browser context
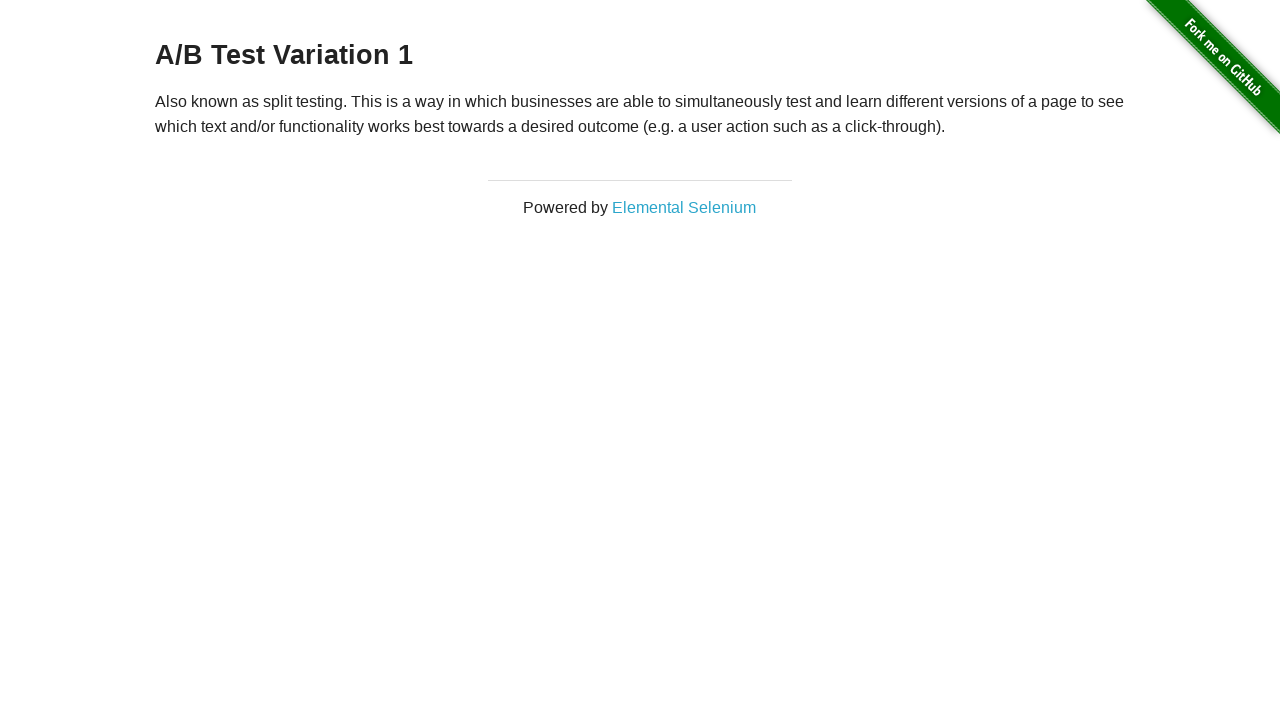

Reloaded page after adding opt-out cookie
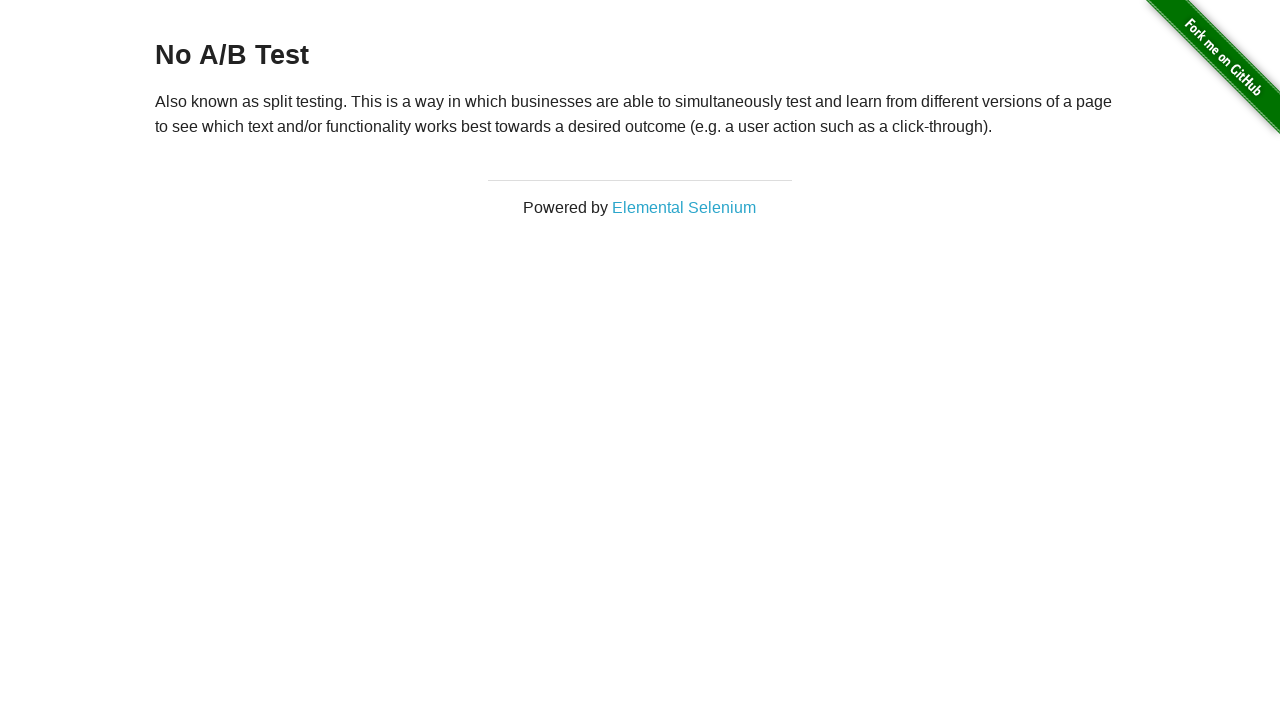

Retrieved heading text to verify opt-out status
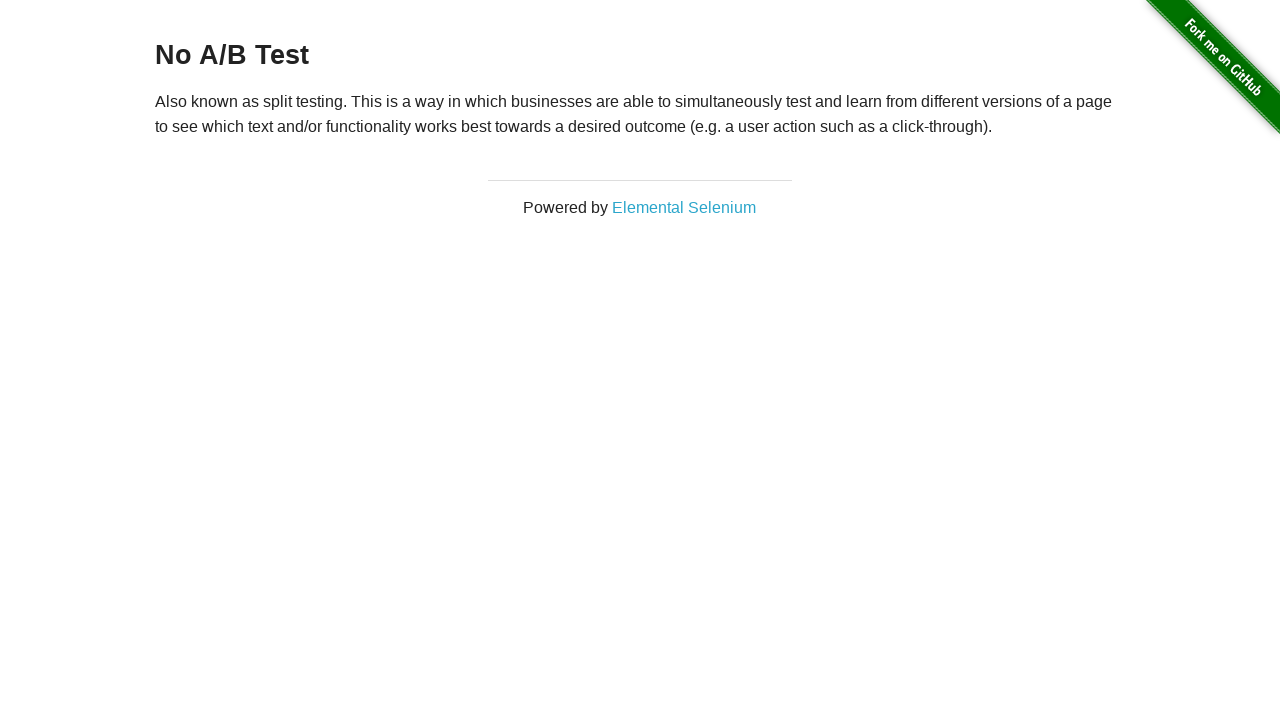

Confirmed page displays 'No A/B Test' - opt-out successful
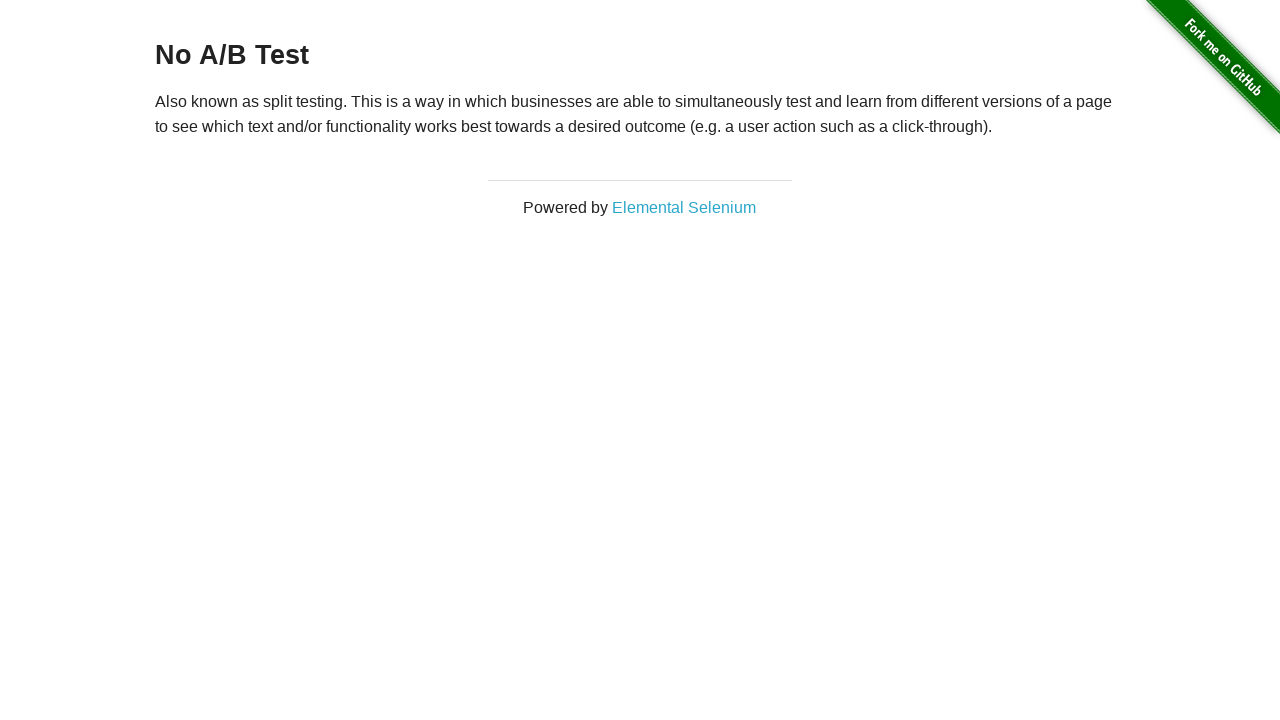

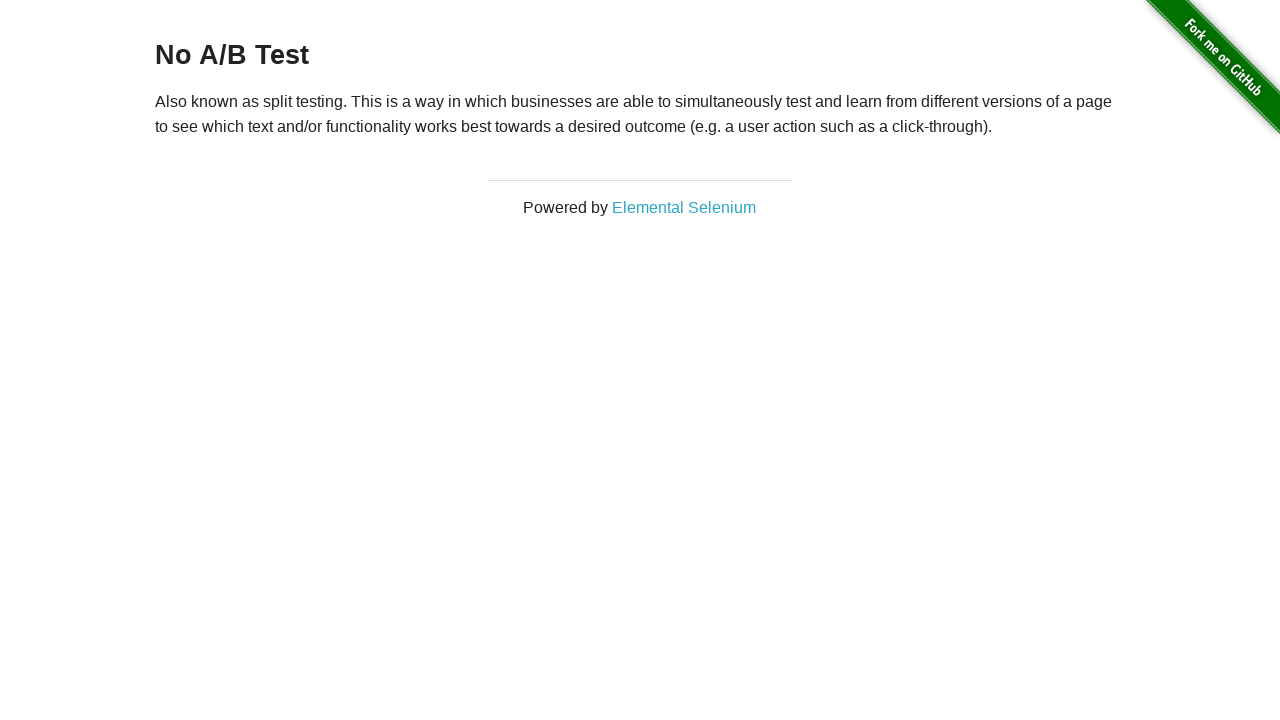